Tests file upload functionality by uploading a file and clicking the submit button on a practice file upload page

Starting URL: https://commitquality.com/practice-file-upload

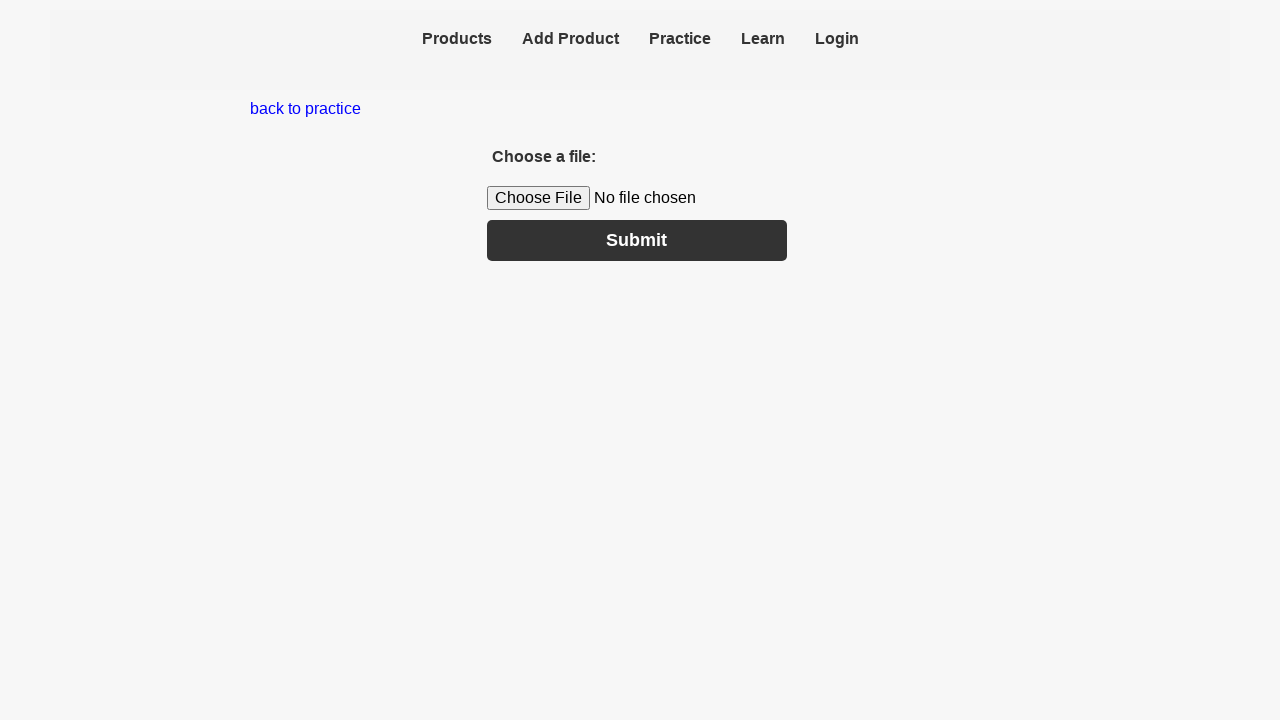

Created temporary test file for upload
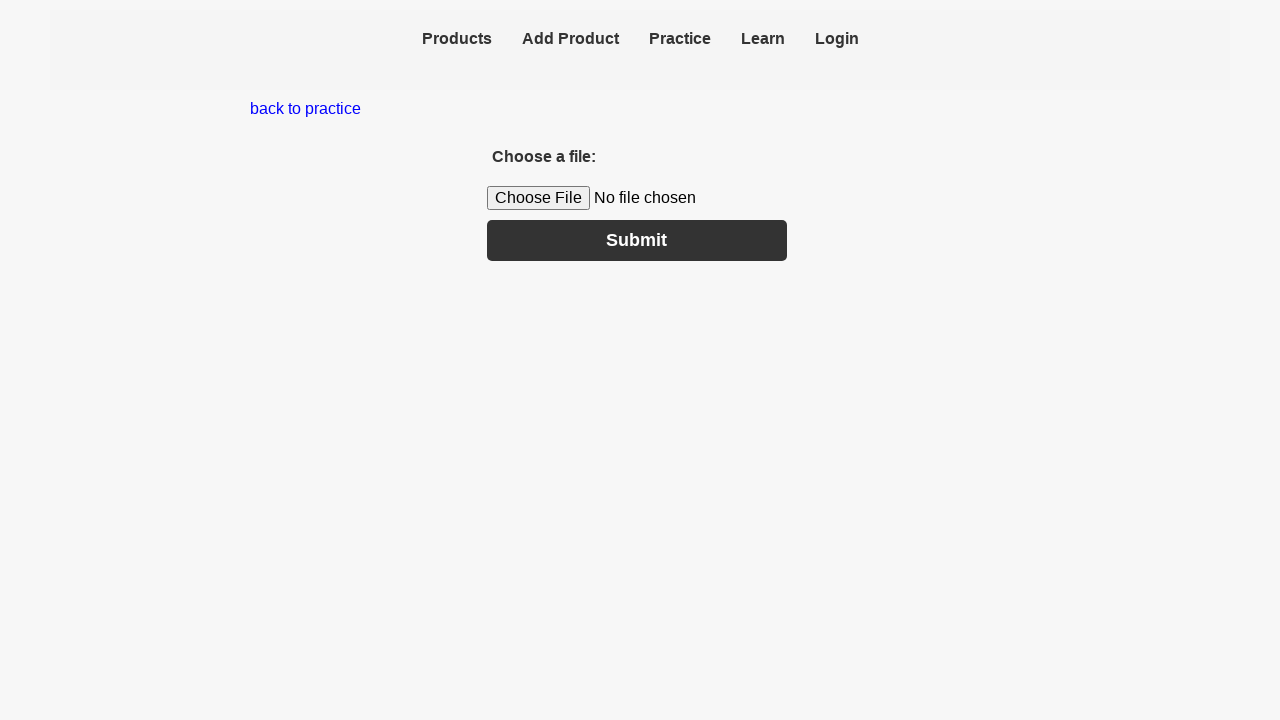

File input element is ready and attached
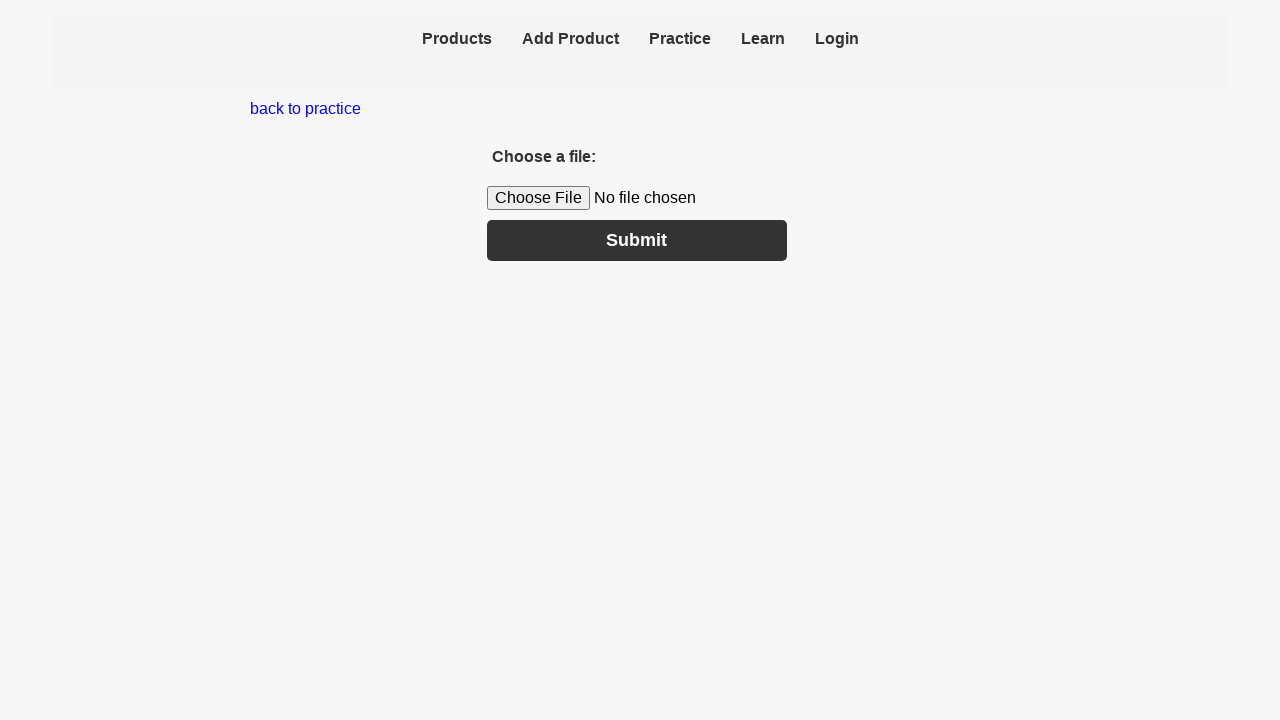

Uploaded test file to file input field
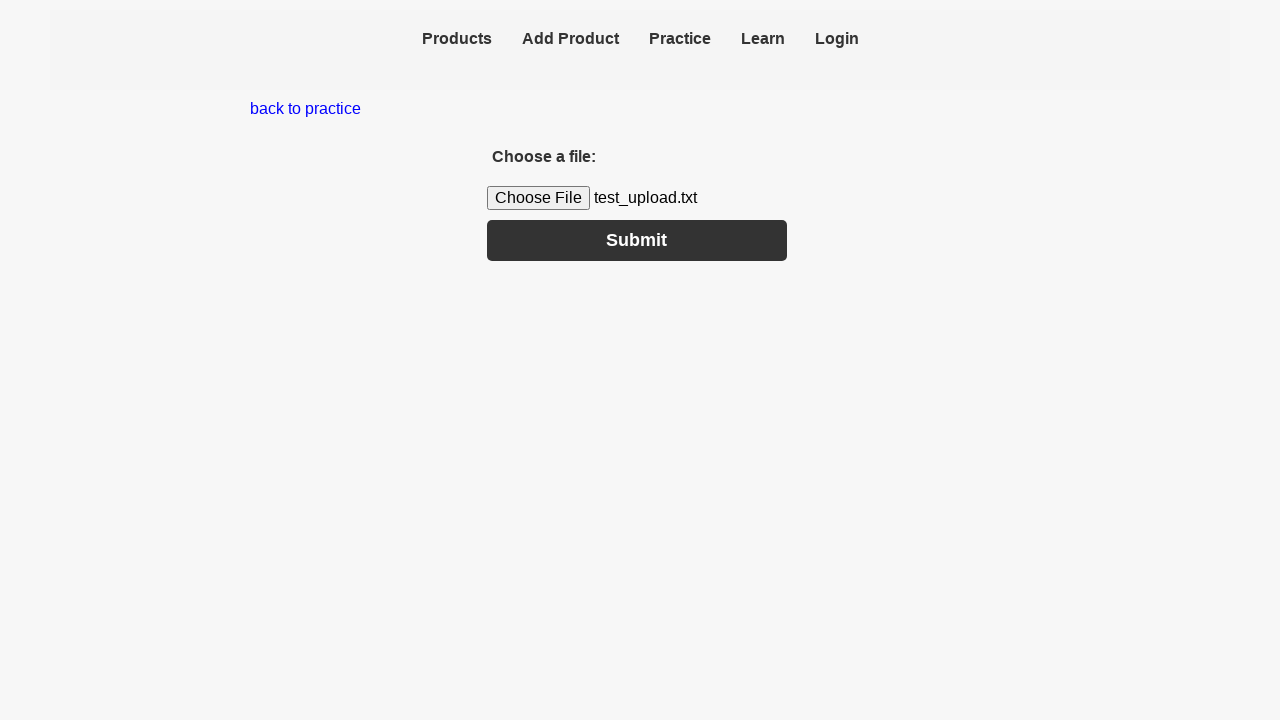

Clicked Submit button to upload file at (637, 240) on internal:text="Submit"i
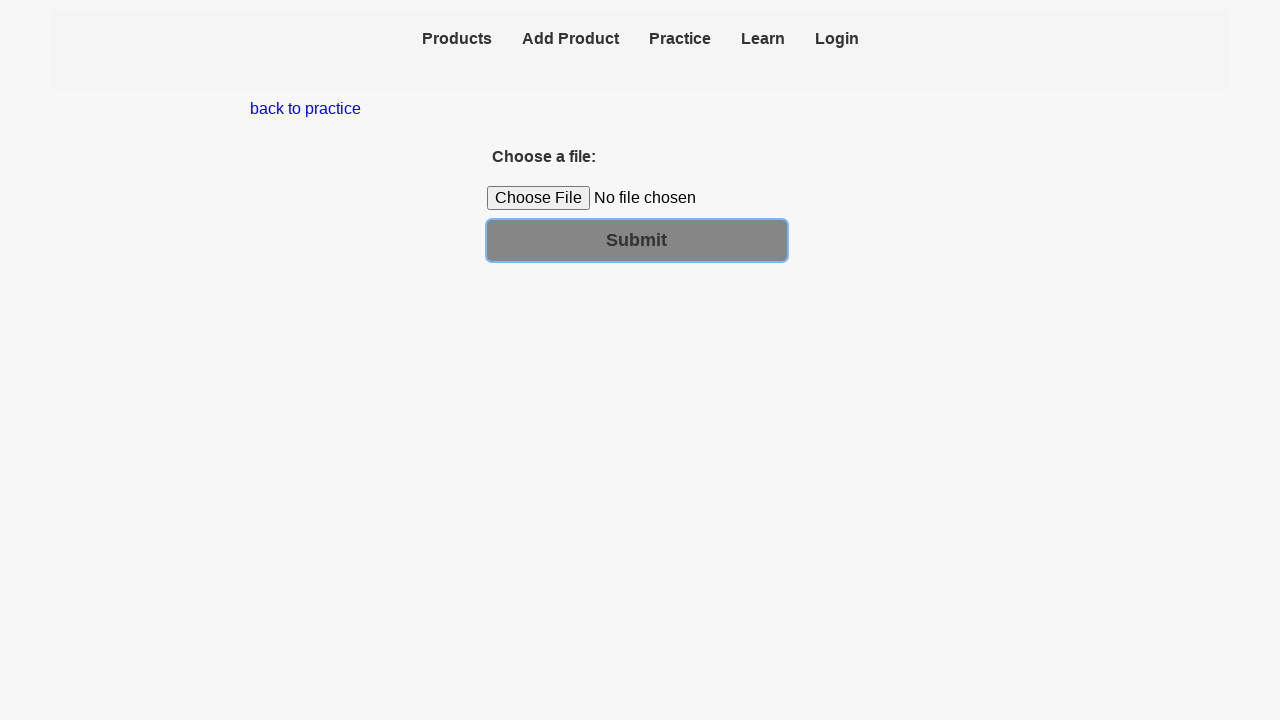

Waited for file upload to complete
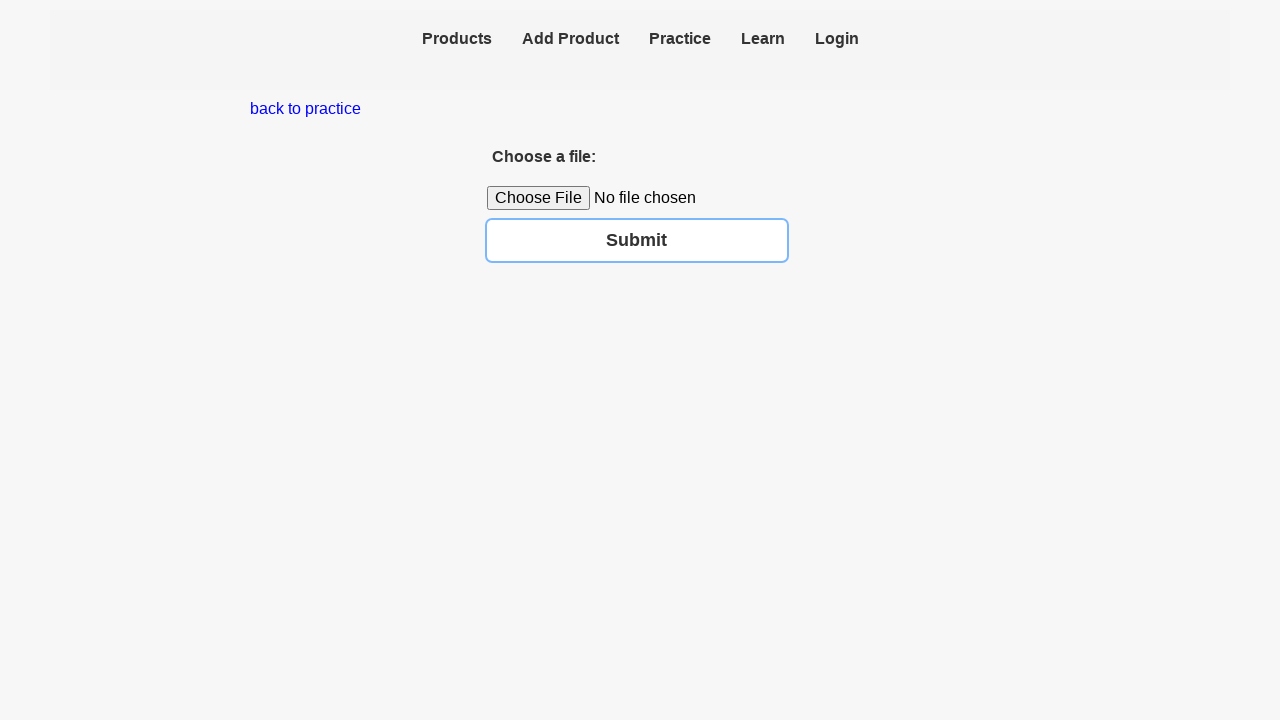

Cleaned up temporary test file
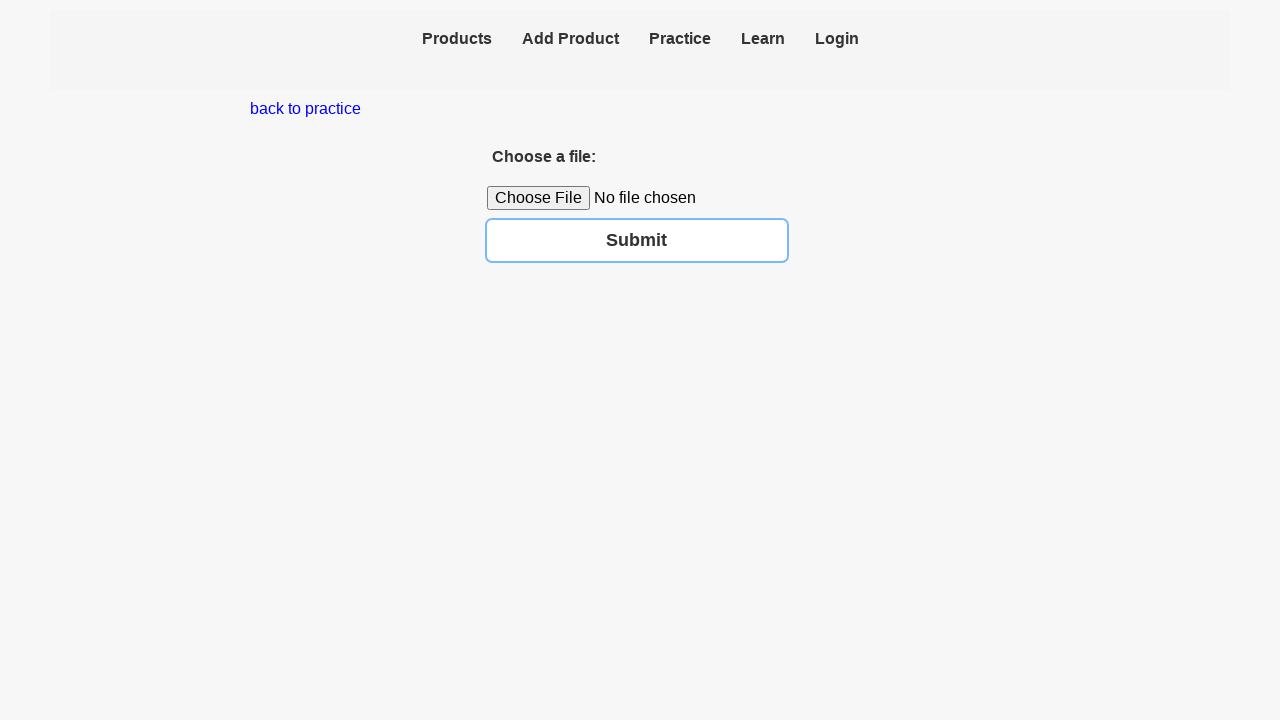

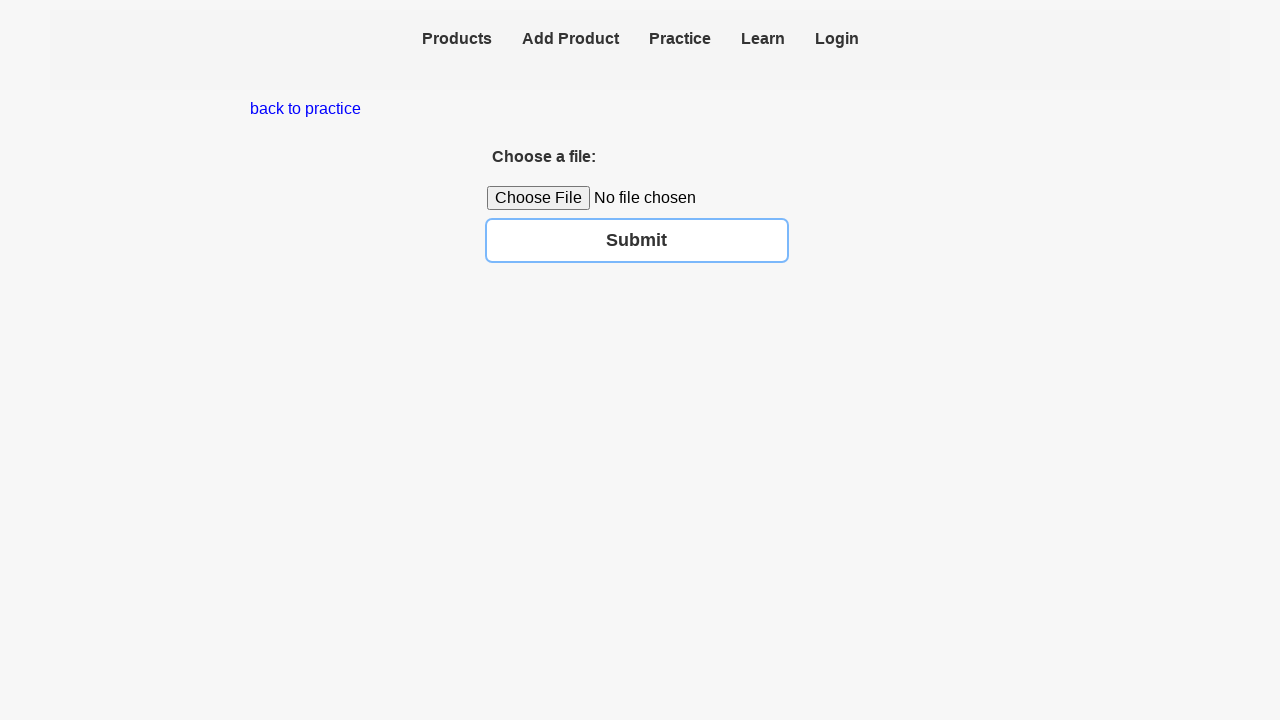